Tests XPath traversal techniques by navigating from parent to child and sibling elements in the page header

Starting URL: https://rahulshettyacademy.com/AutomationPractice/

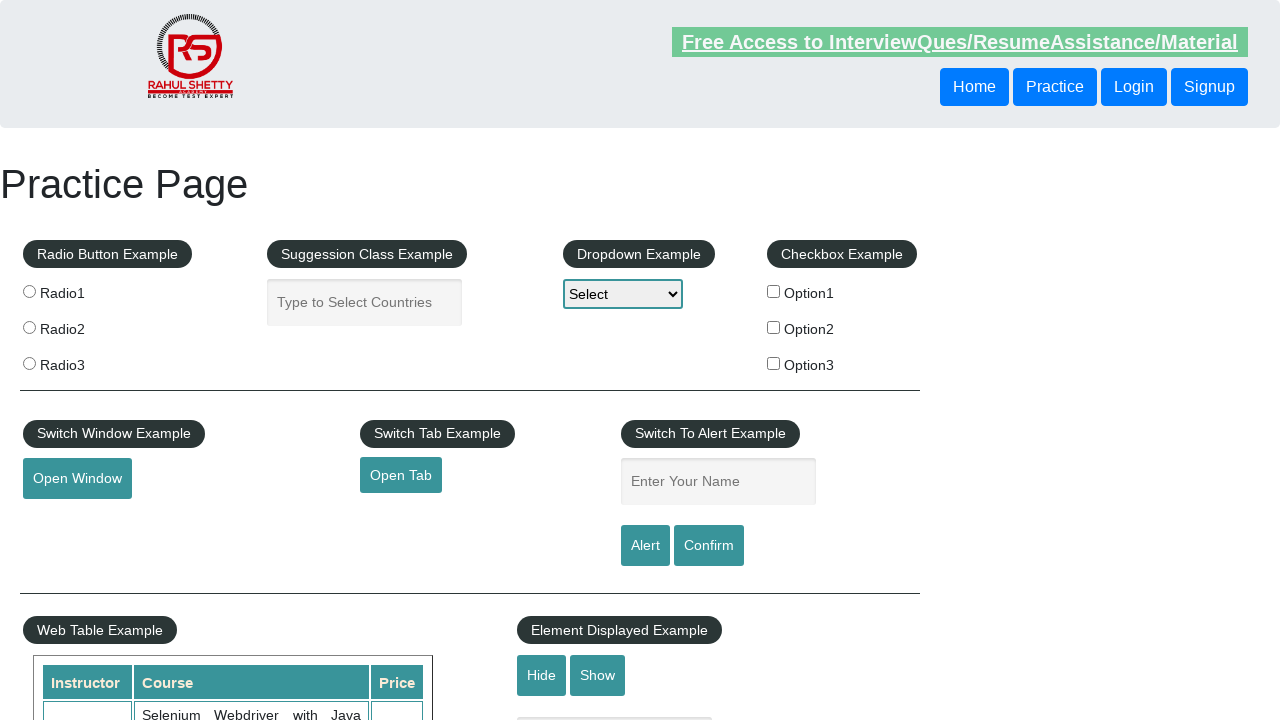

Retrieved text from sibling button using following-sibling XPath traversal
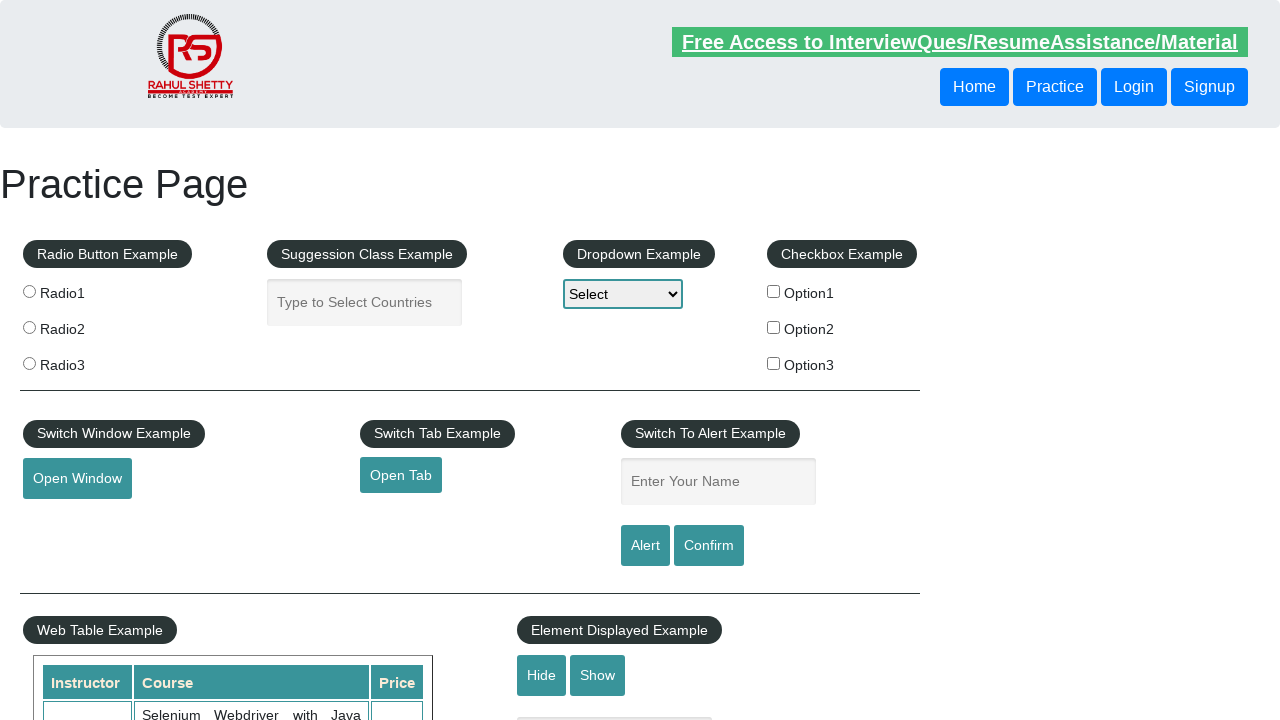

Retrieved text from button using parent-child XPath traversal
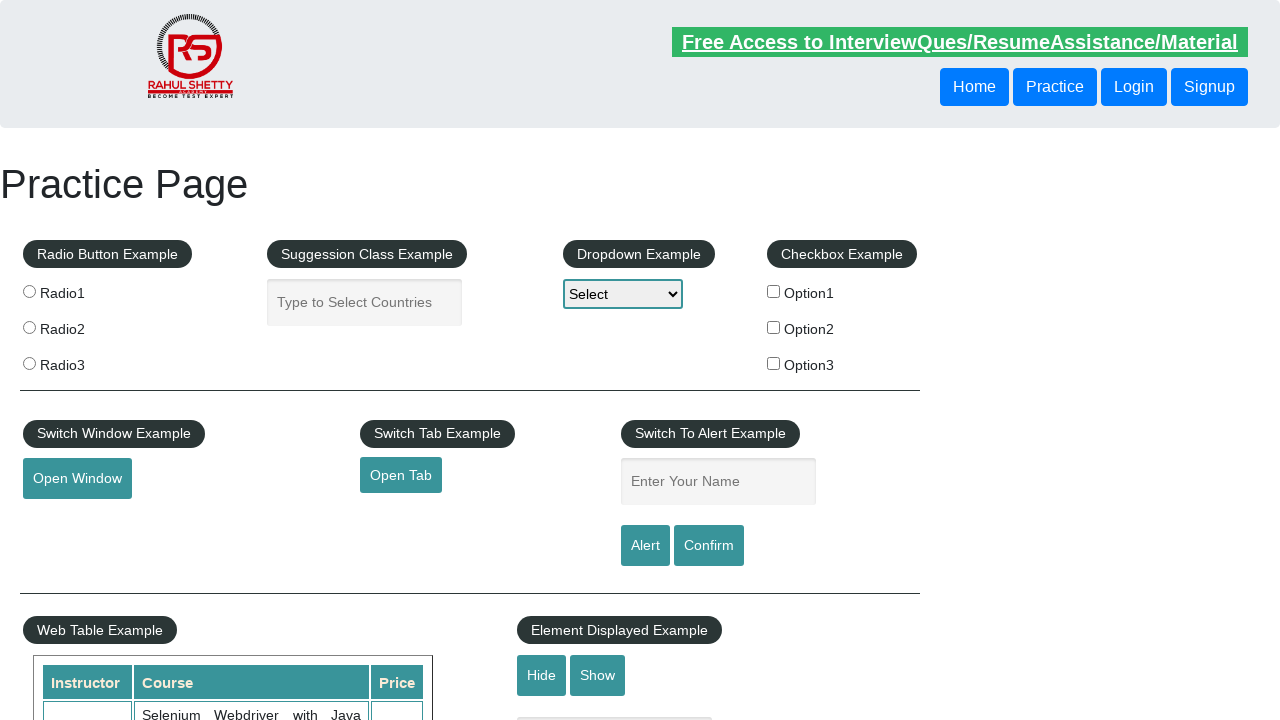

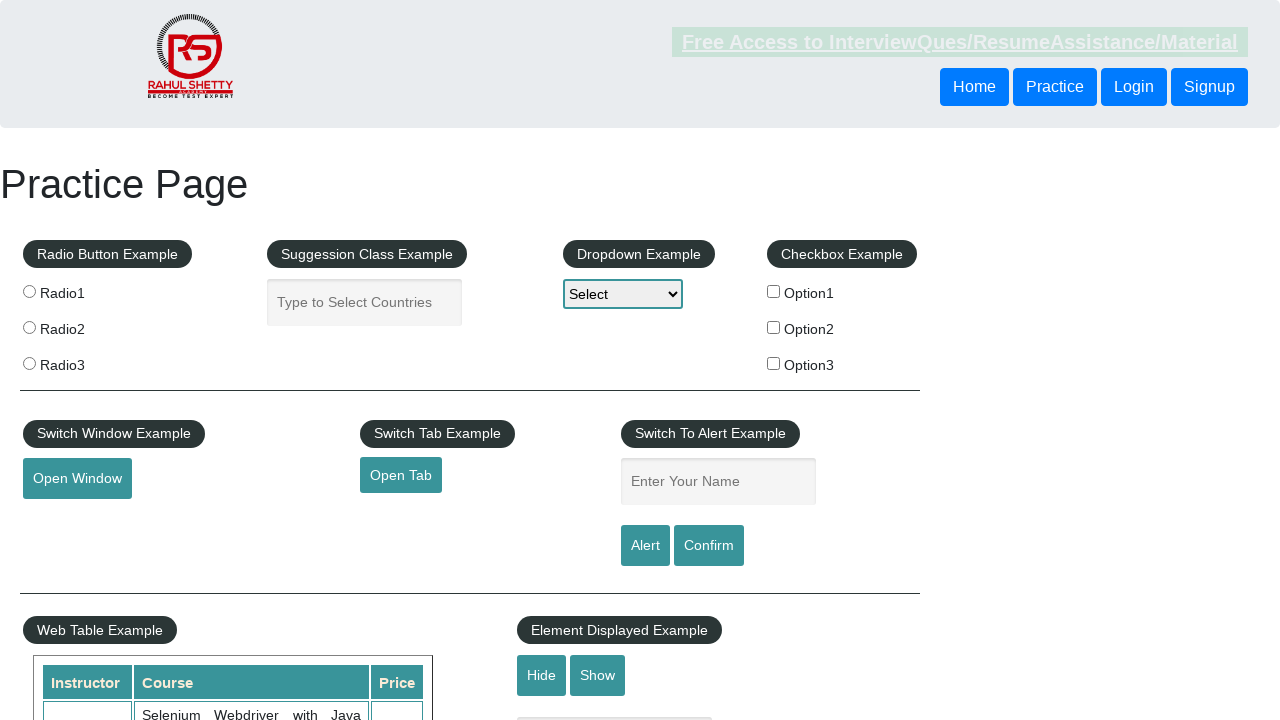